Tests clicking a button that triggers an alert after 5 seconds delay, waits for the alert, then accepts it

Starting URL: https://demoqa.com/alerts

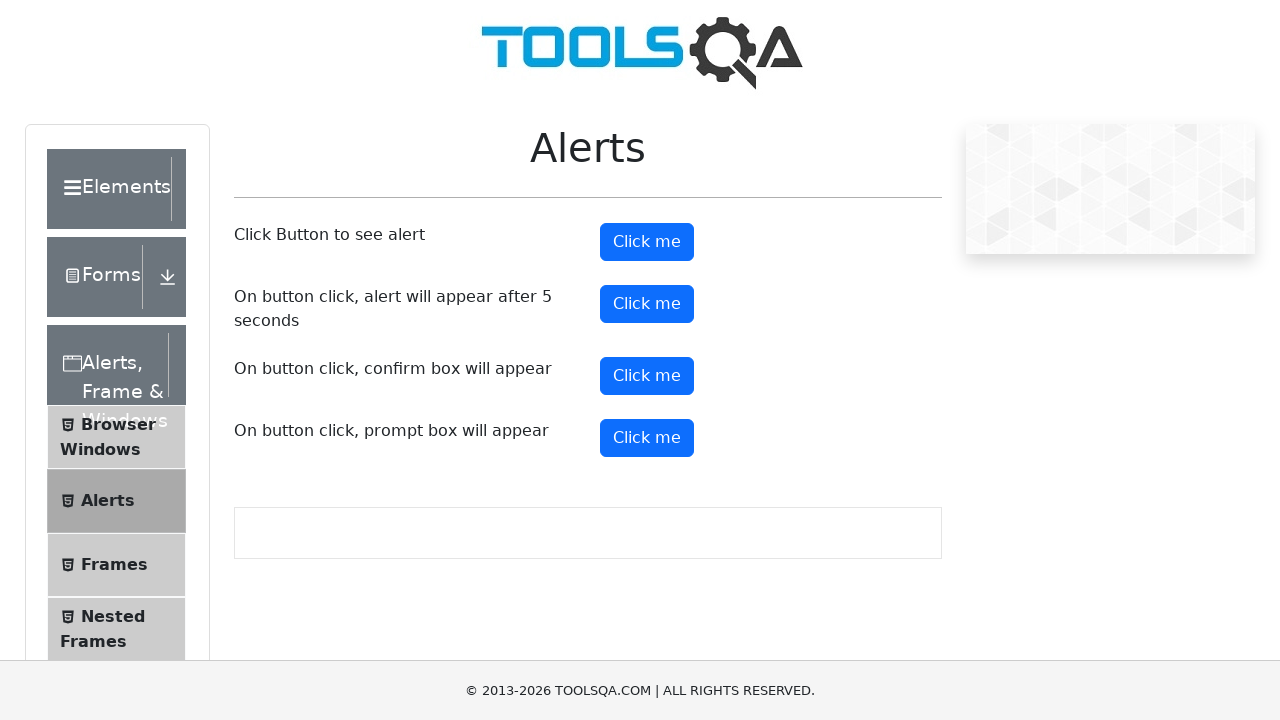

Set up dialog handler to accept alerts
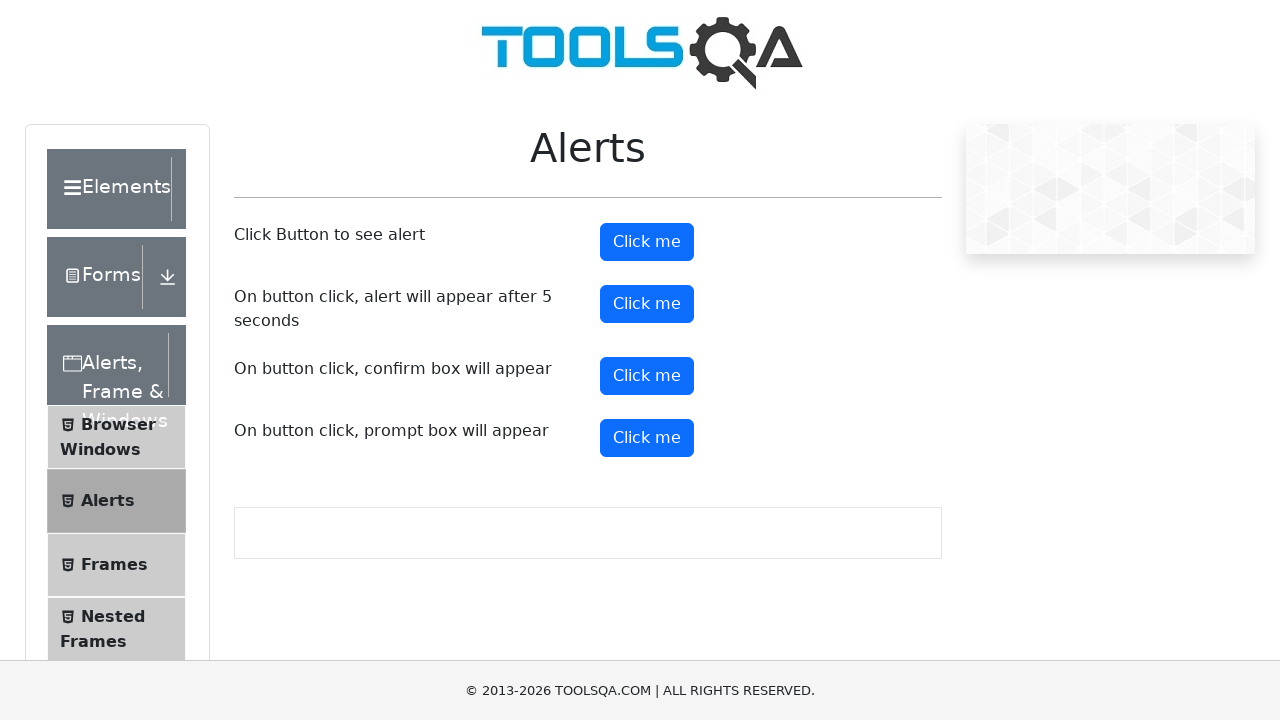

Clicked button that triggers alert after 5 seconds delay at (647, 304) on #timerAlertButton
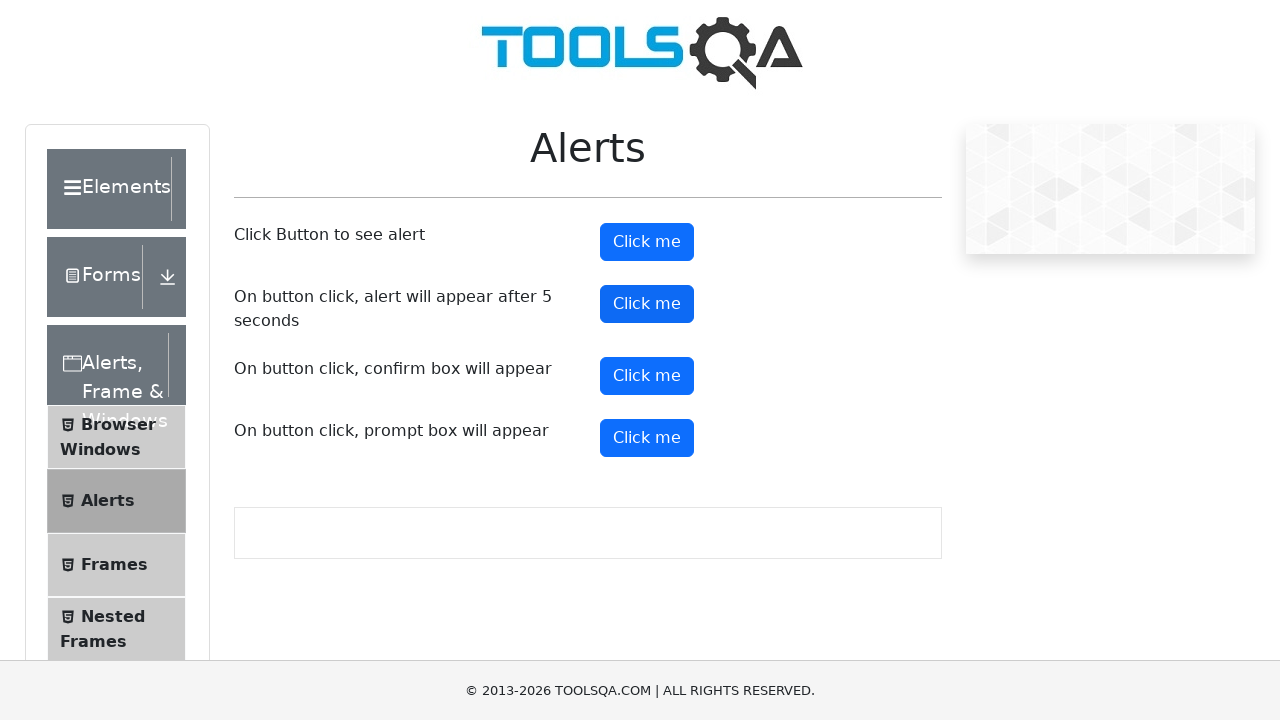

Waited 6 seconds for delayed alert to appear and be accepted
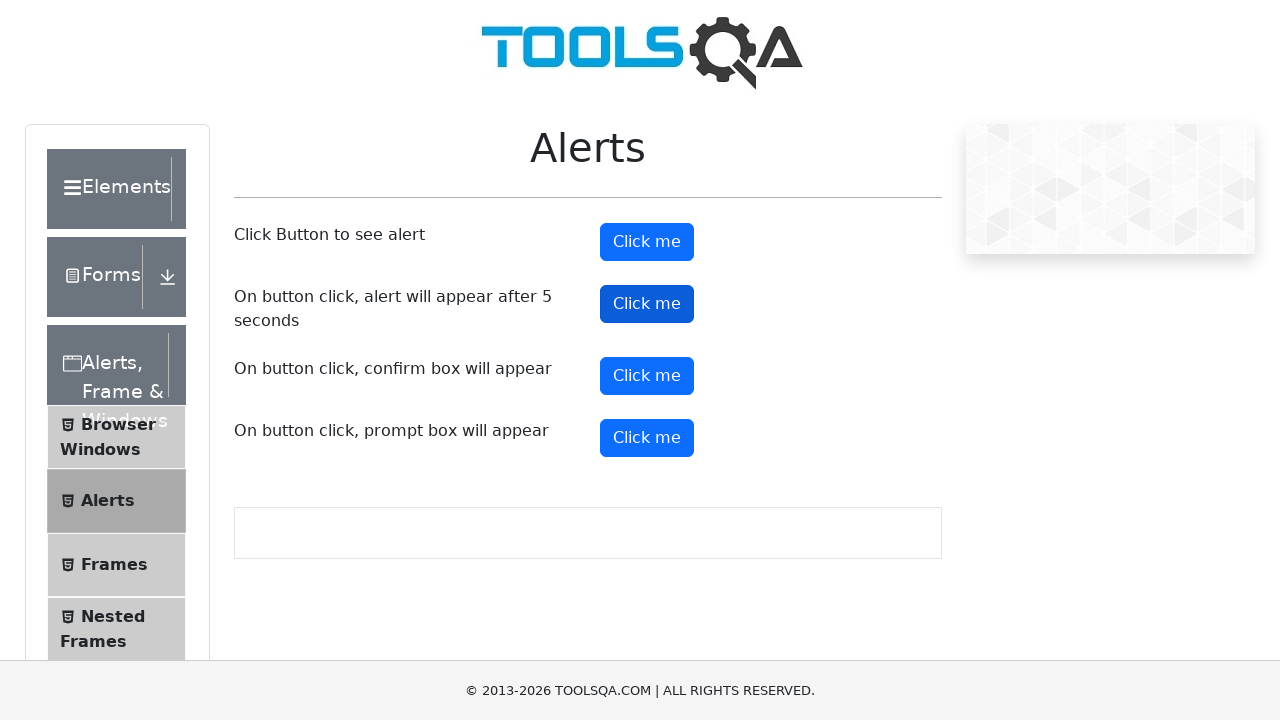

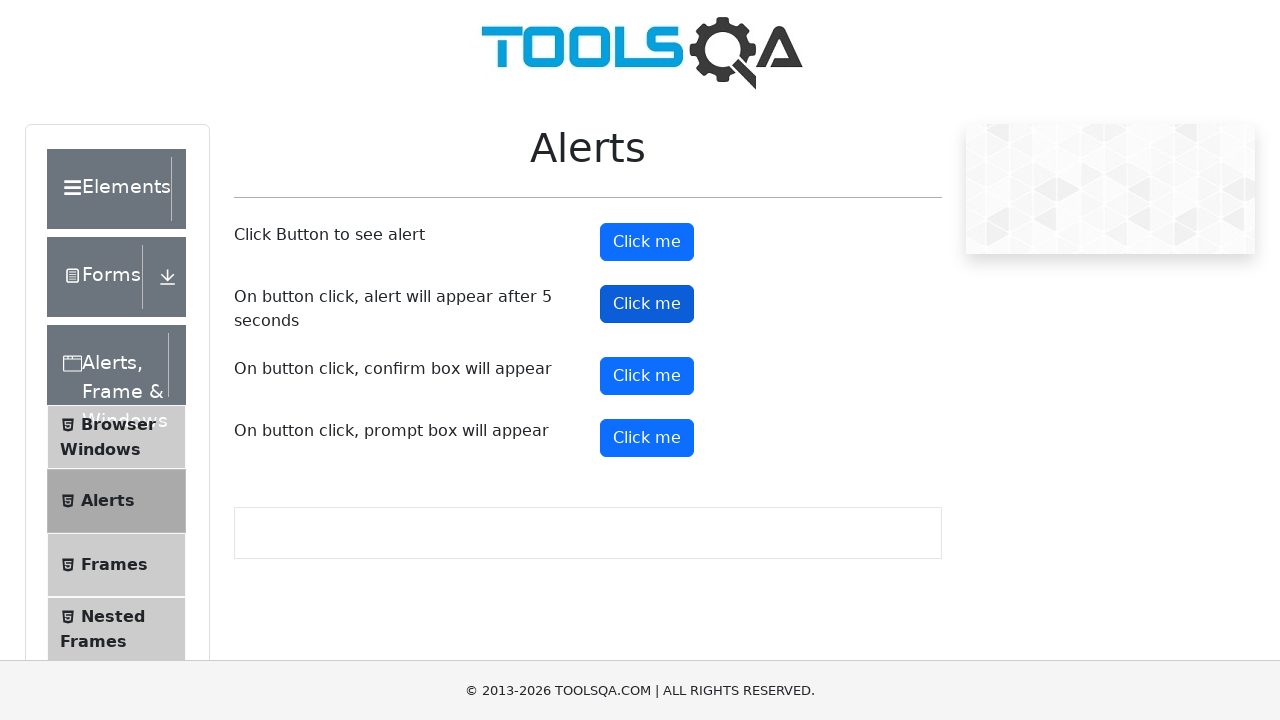